Navigates to wisequarter.com and verifies that the page title contains "Wise"

Starting URL: https://www.wisequarter.com

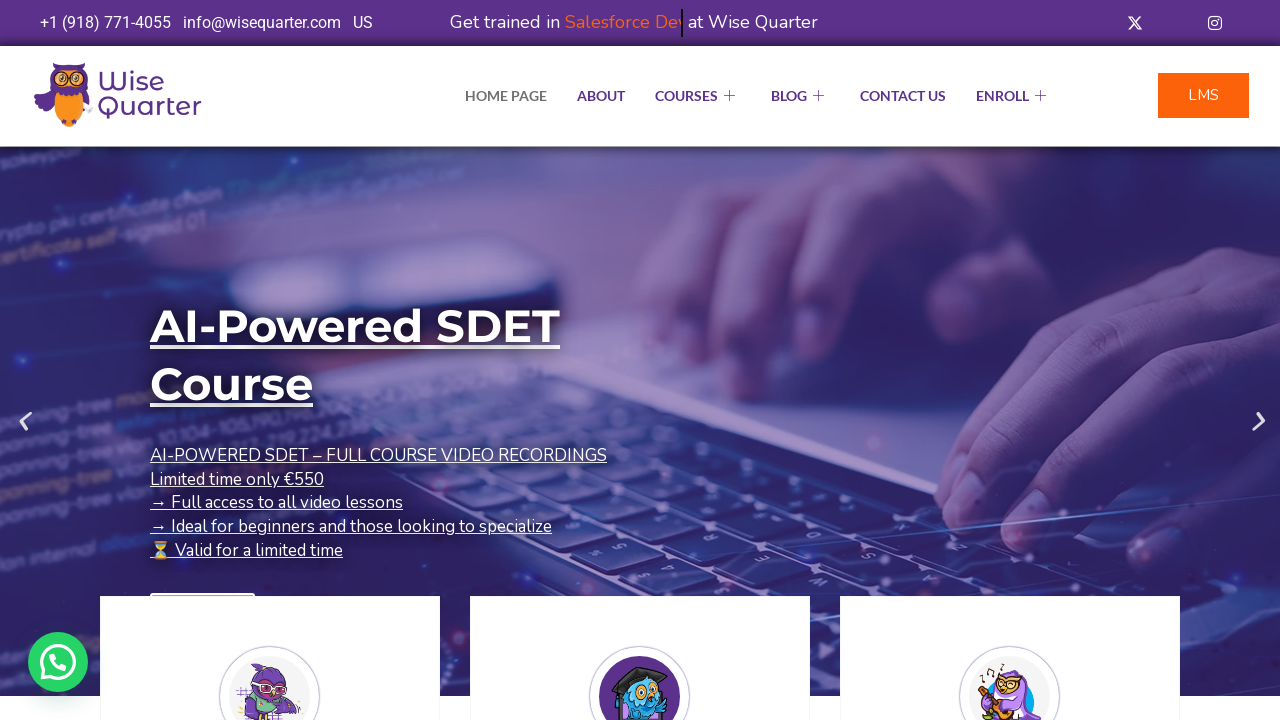

Retrieved page title
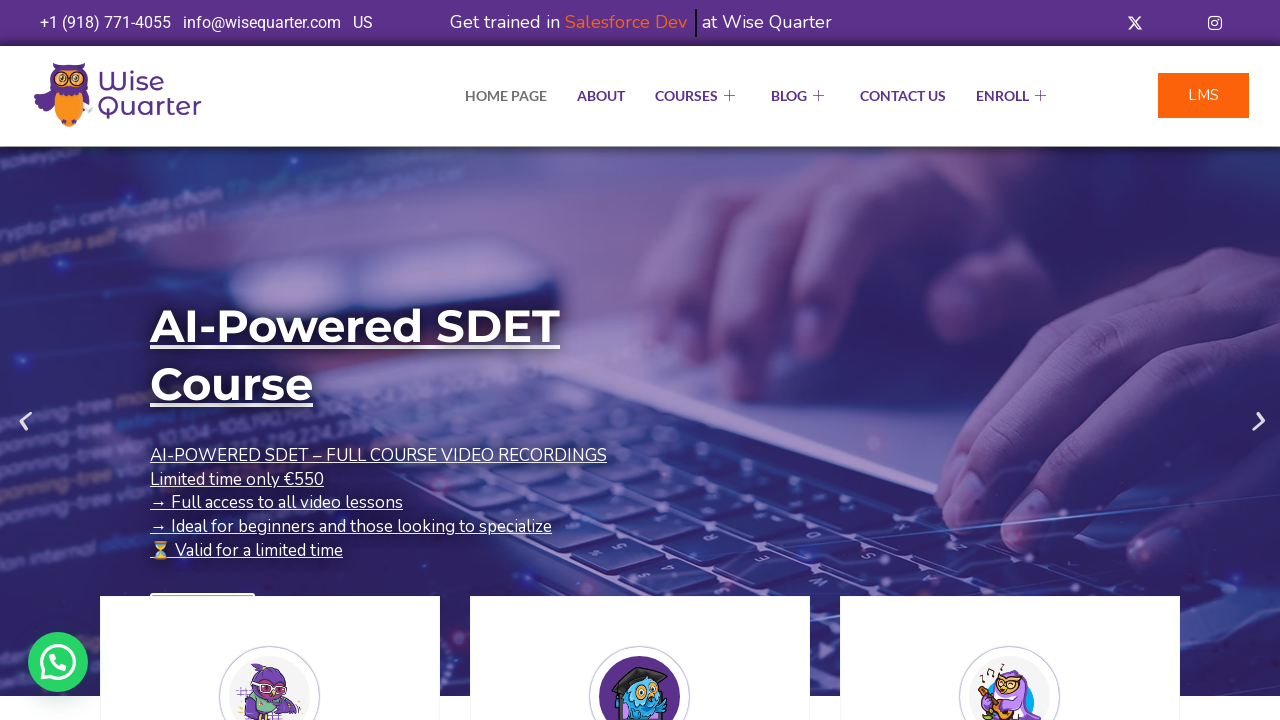

Verified that page title contains 'Wise'
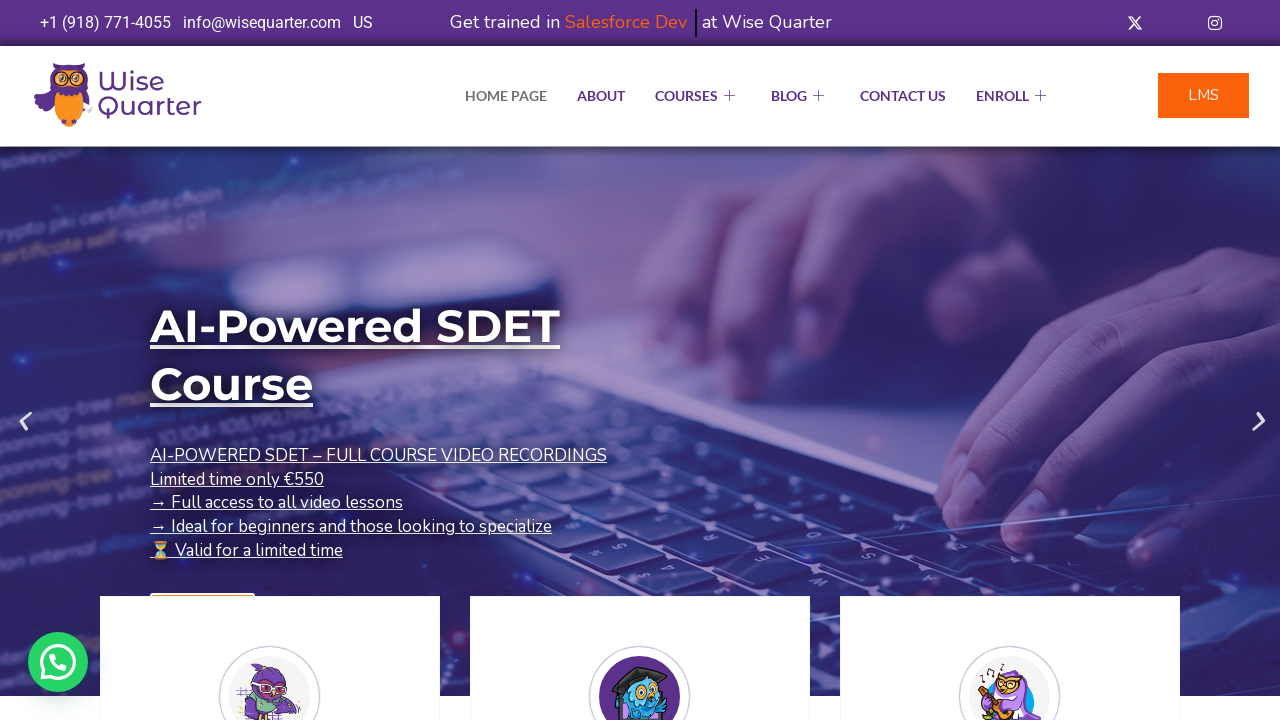

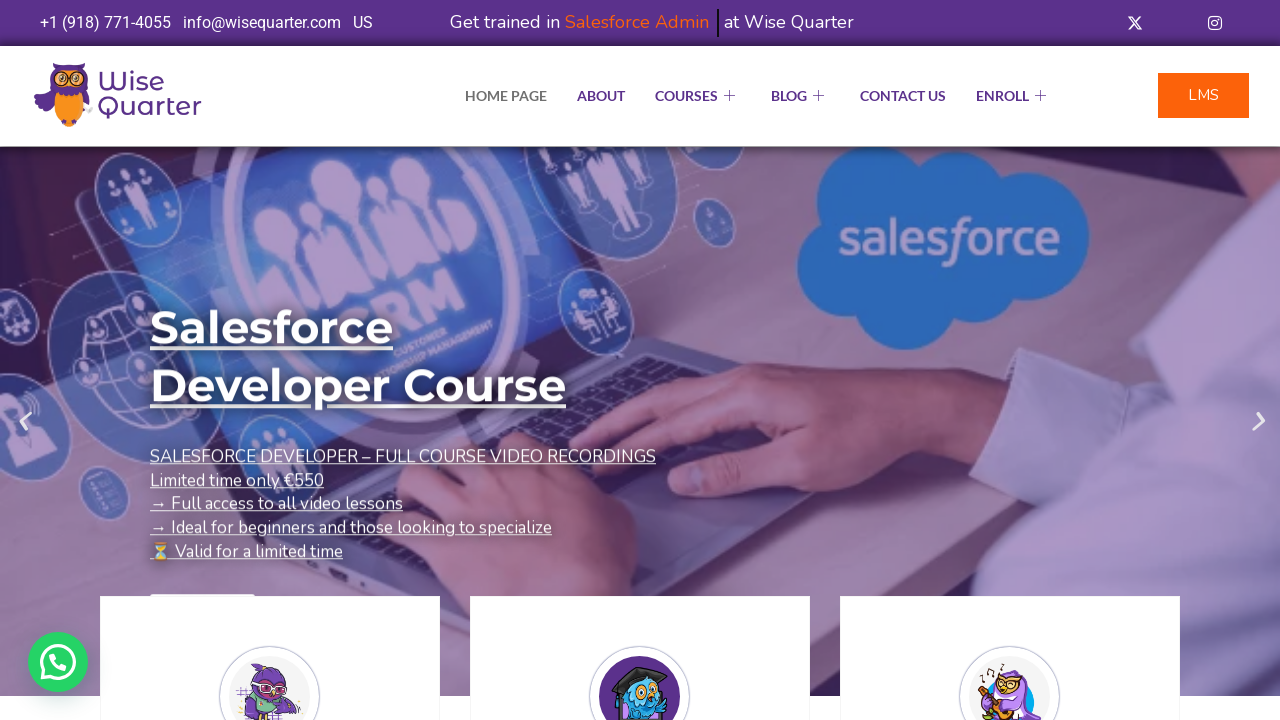